Tests a web form by filling in a text box with "Selenium" and clicking the submit button, then verifies the success message appears

Starting URL: https://www.selenium.dev/selenium/web/web-form.html

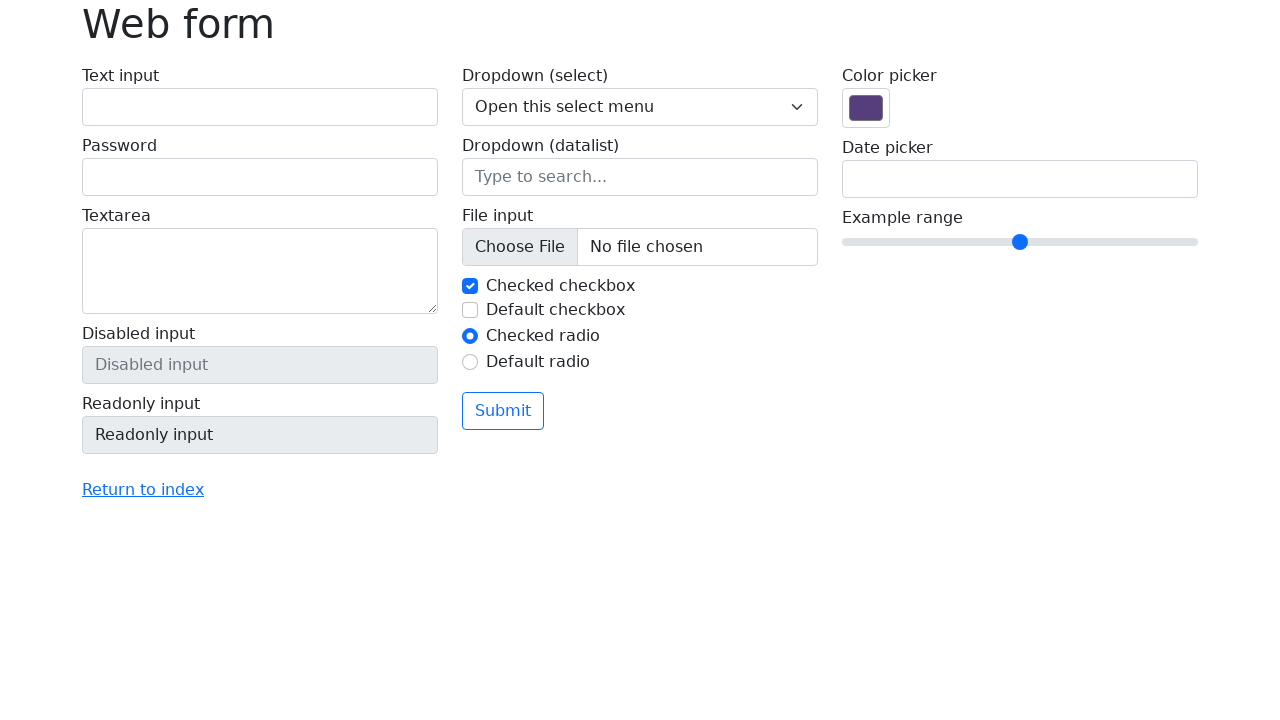

Filled text box with 'Selenium' on input[name='my-text']
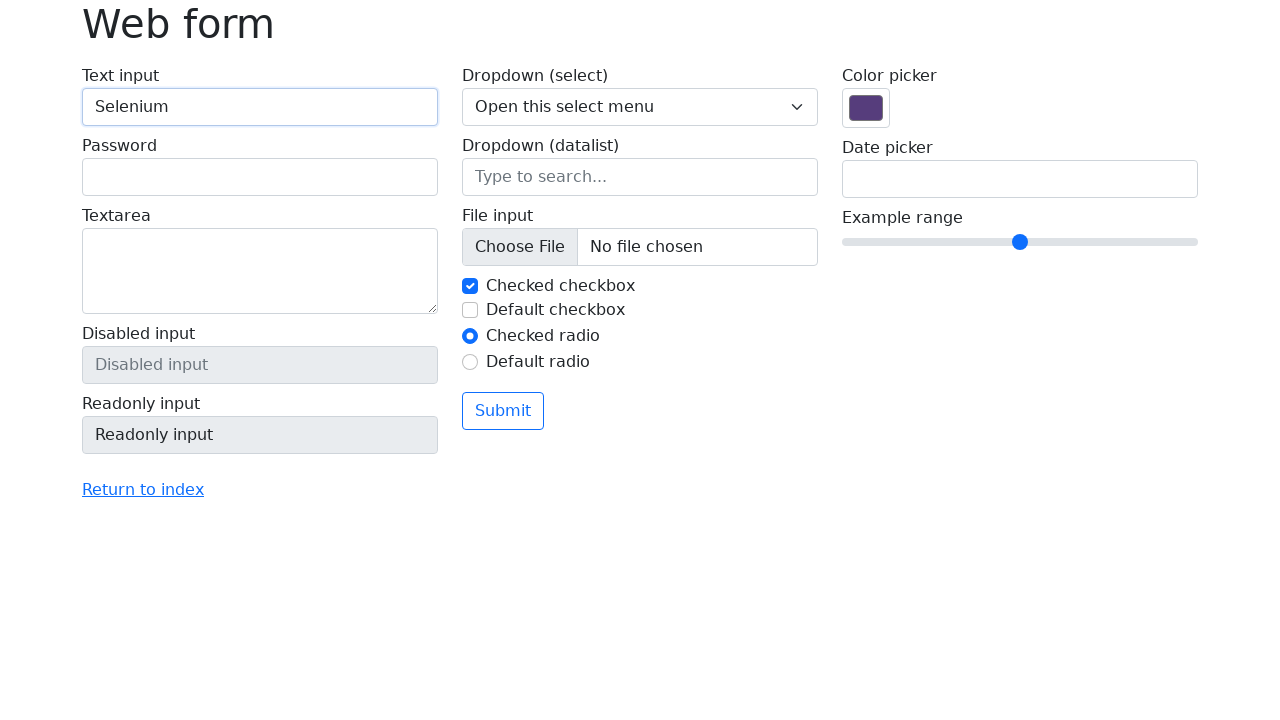

Clicked submit button at (503, 411) on button
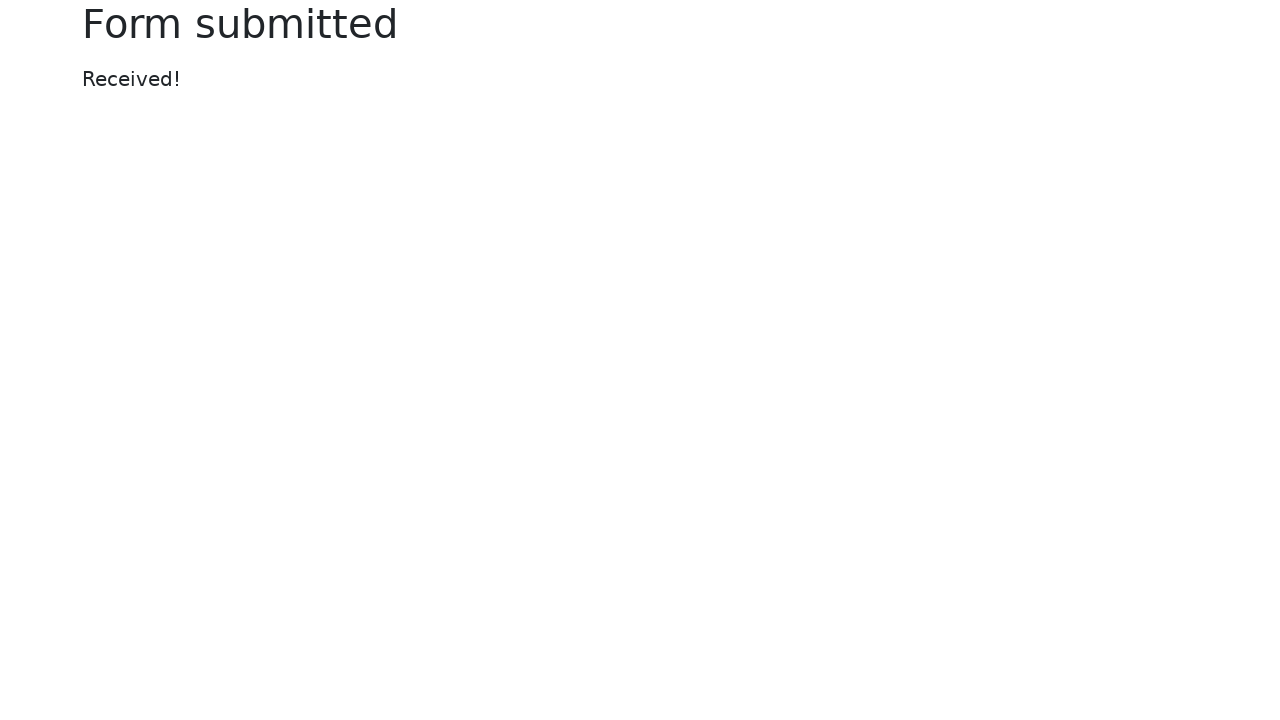

Success message appeared
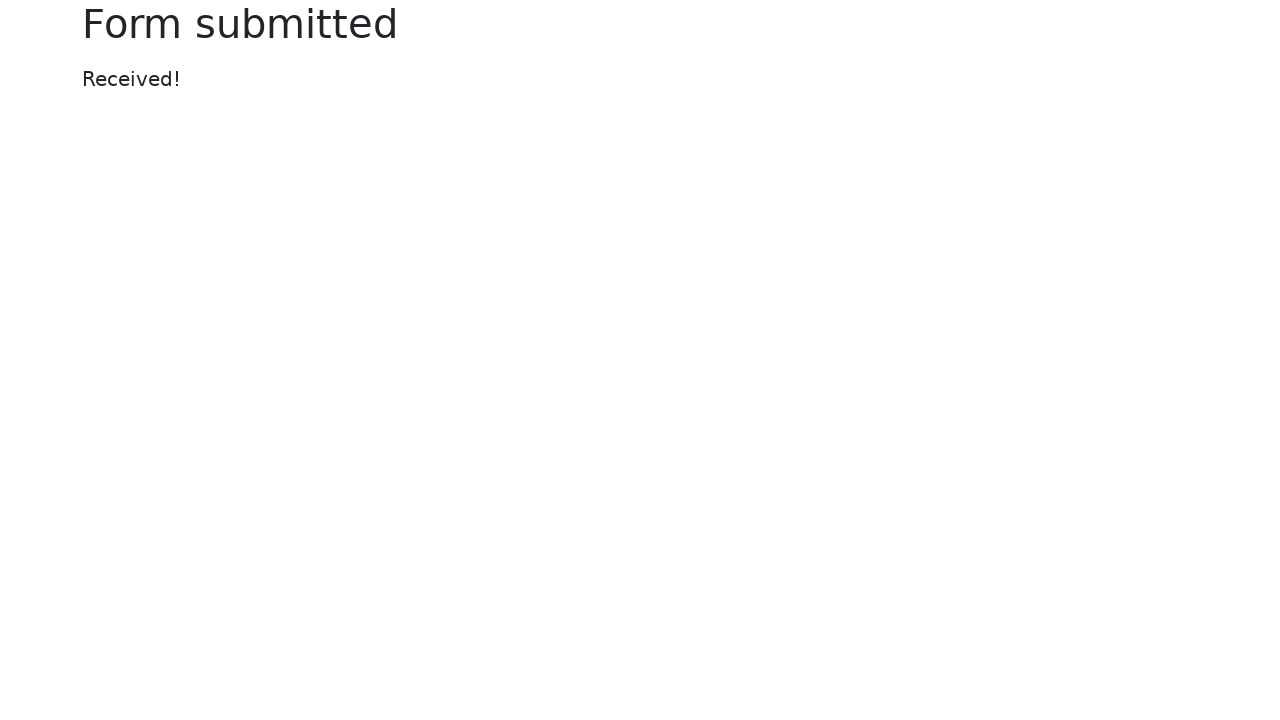

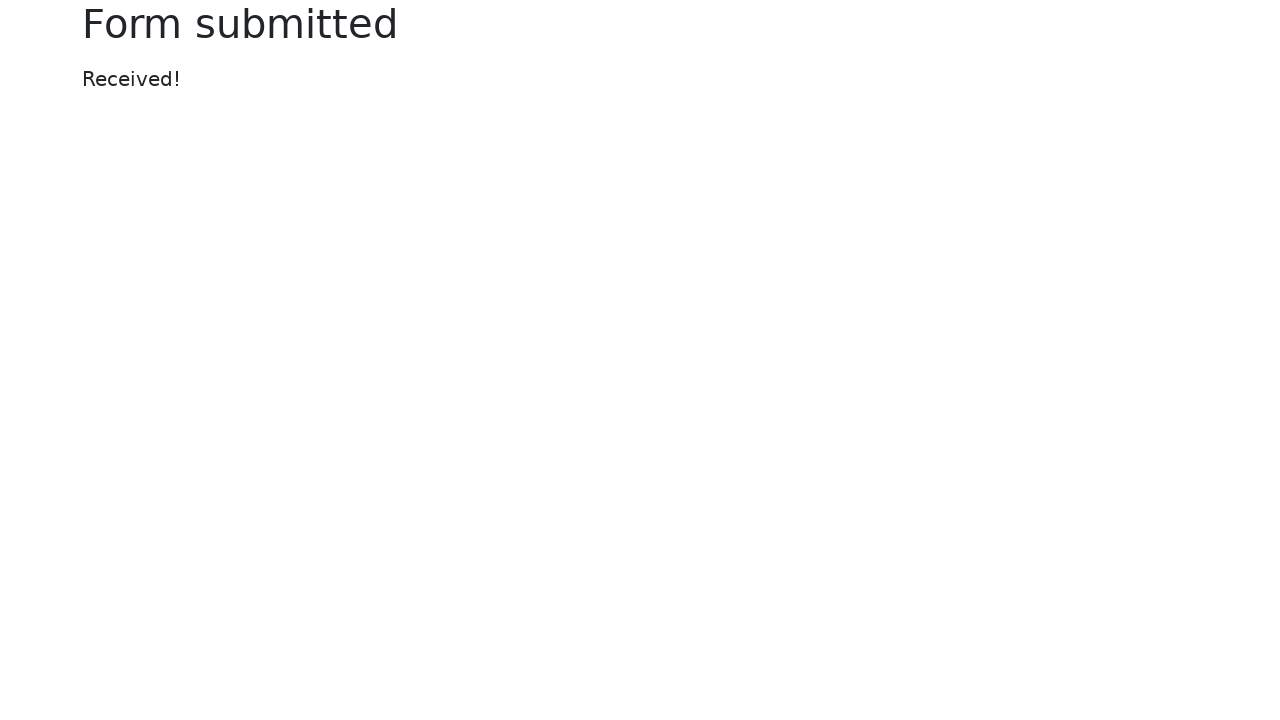